Tests add and remove element functionality by clicking Add Element button twice, then removing one element and verifying the count

Starting URL: http://the-internet.herokuapp.com/add_remove_elements/

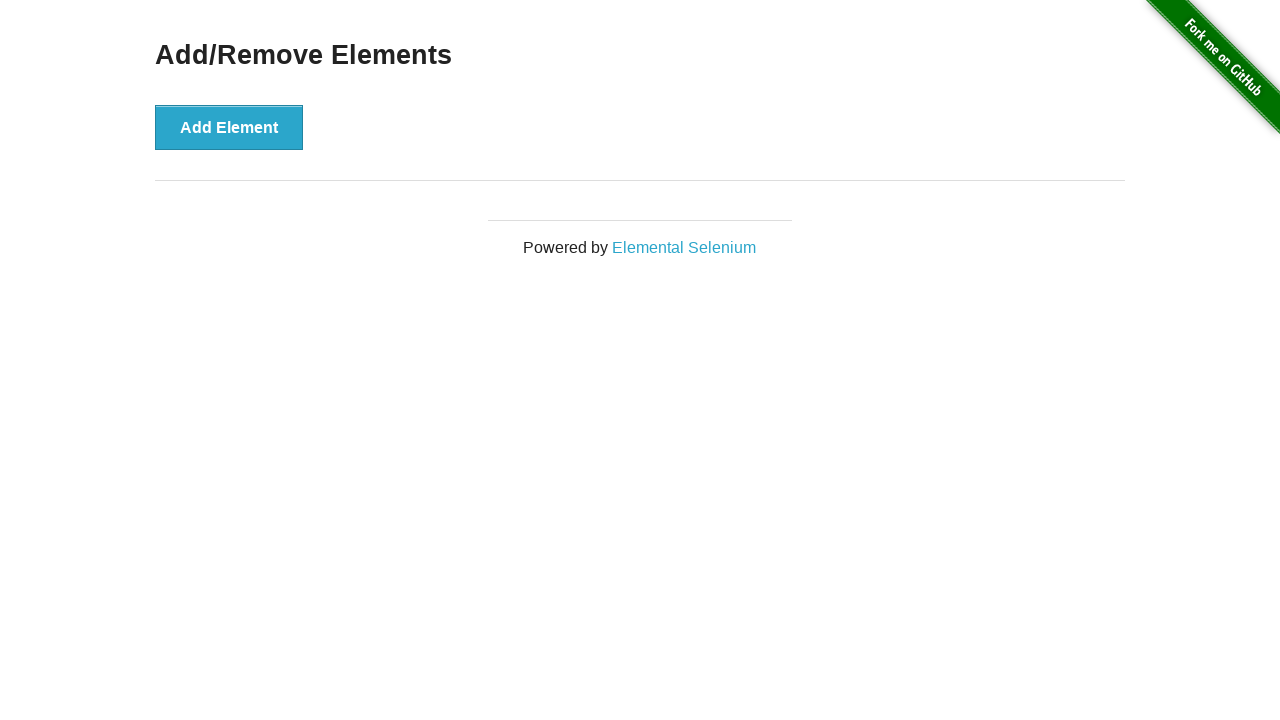

Clicked Add Element button (first time) at (229, 127) on xpath=//button[text()='Add Element']
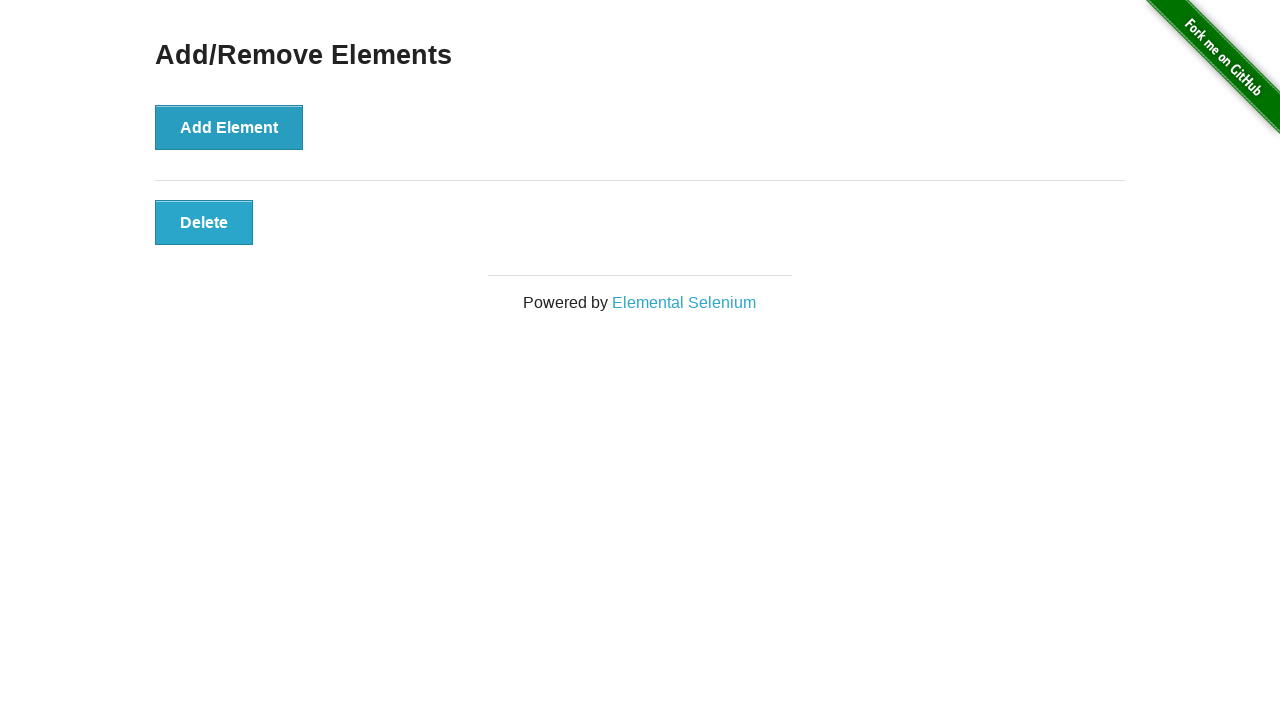

Clicked Add Element button (second time) at (229, 127) on xpath=//button[text()='Add Element']
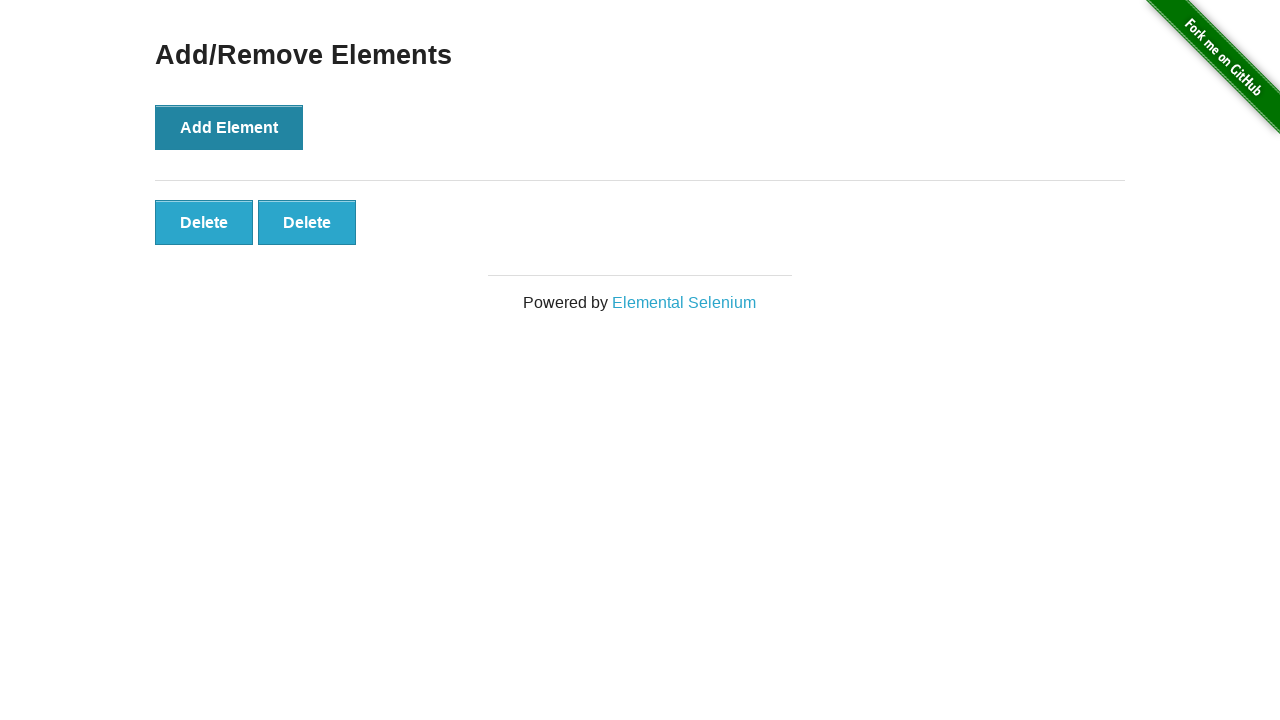

Clicked first Delete button to remove one element at (204, 222) on xpath=//button[text()='Delete'] >> nth=0
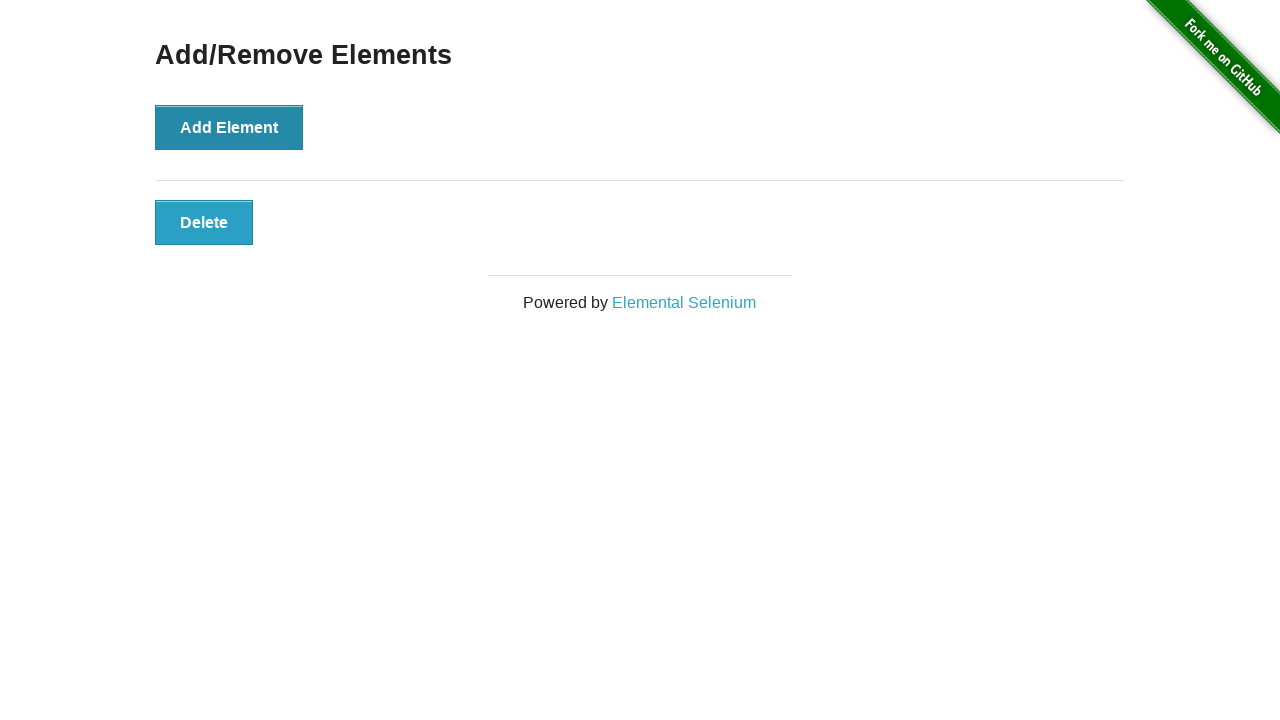

Verified that exactly one Delete button remains
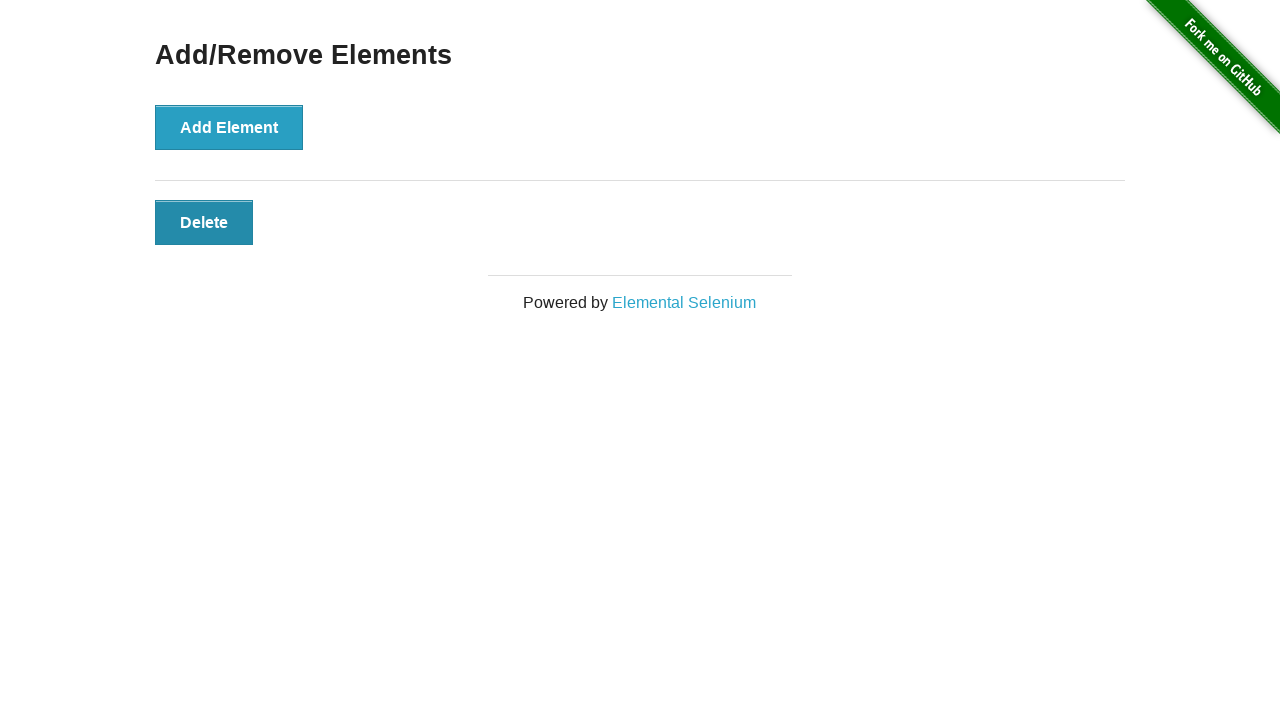

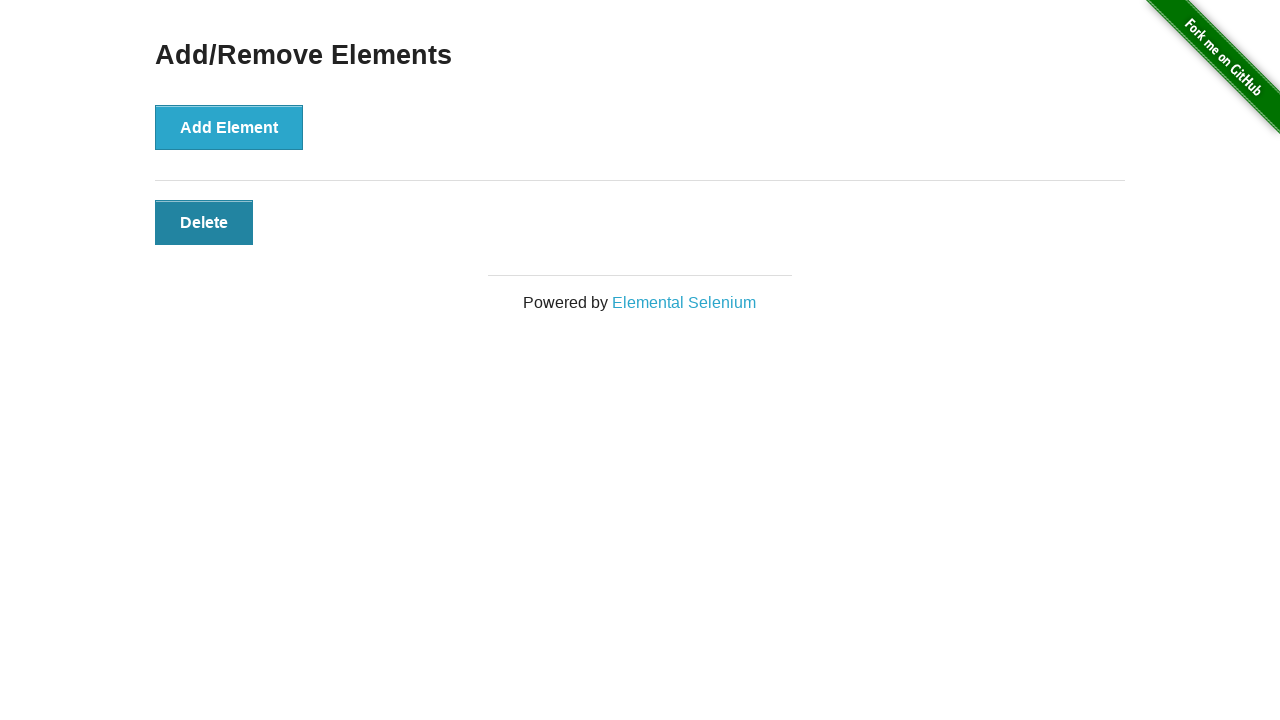